Tests horizontal slider functionality by navigating to the slider page, moving the slider using click-and-hold drag operations, and then controlling it with arrow keys

Starting URL: https://the-internet.herokuapp.com/

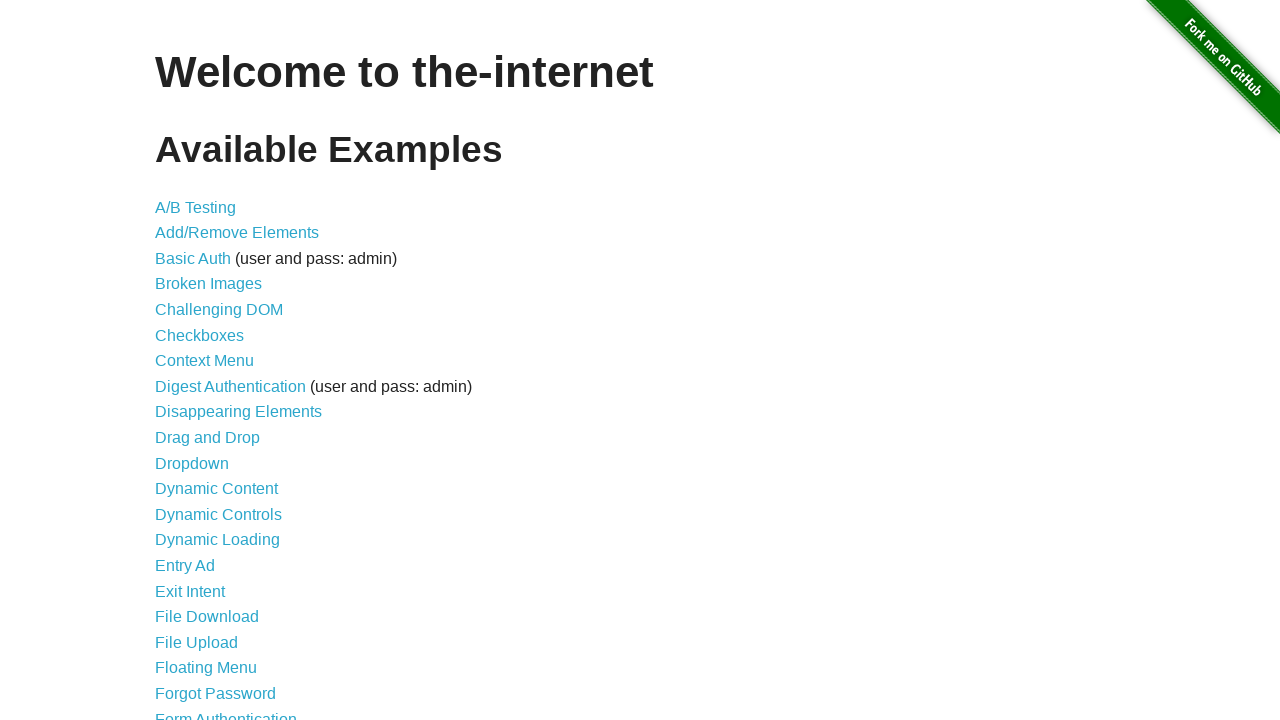

Clicked on Horizontal Slider link at (214, 361) on xpath=//a[normalize-space()='Horizontal Slider']
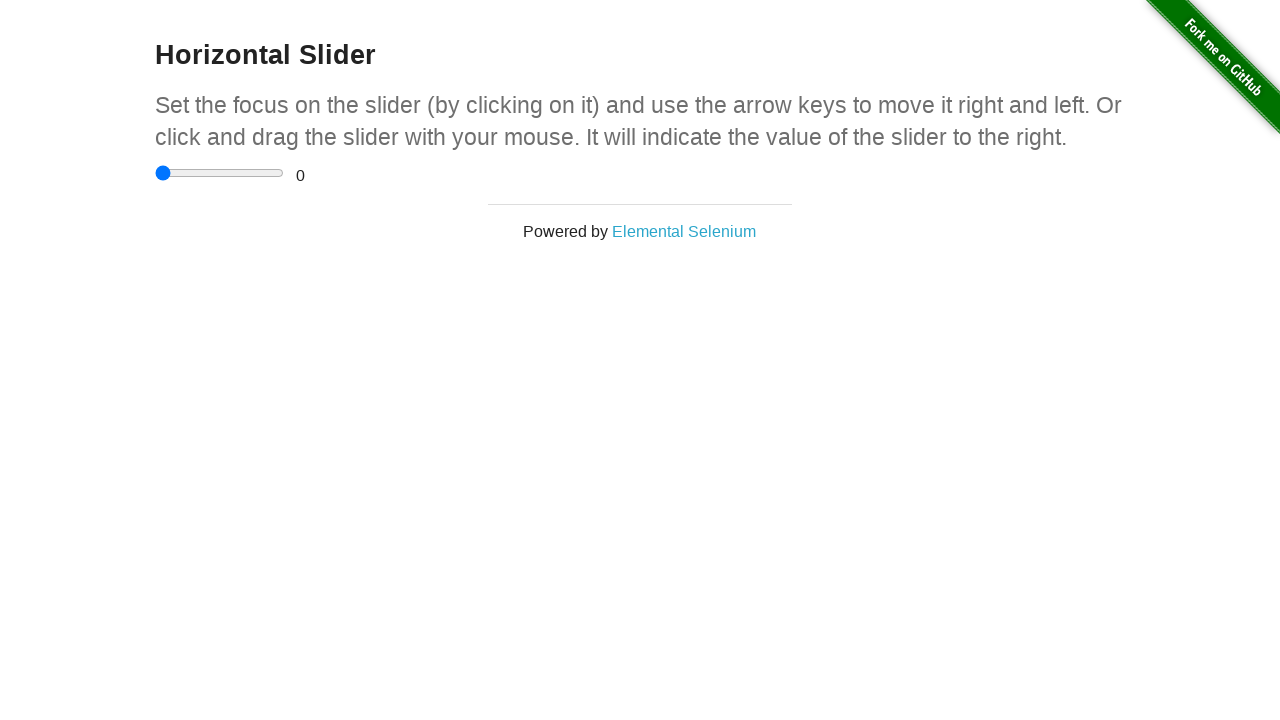

Slider element became visible
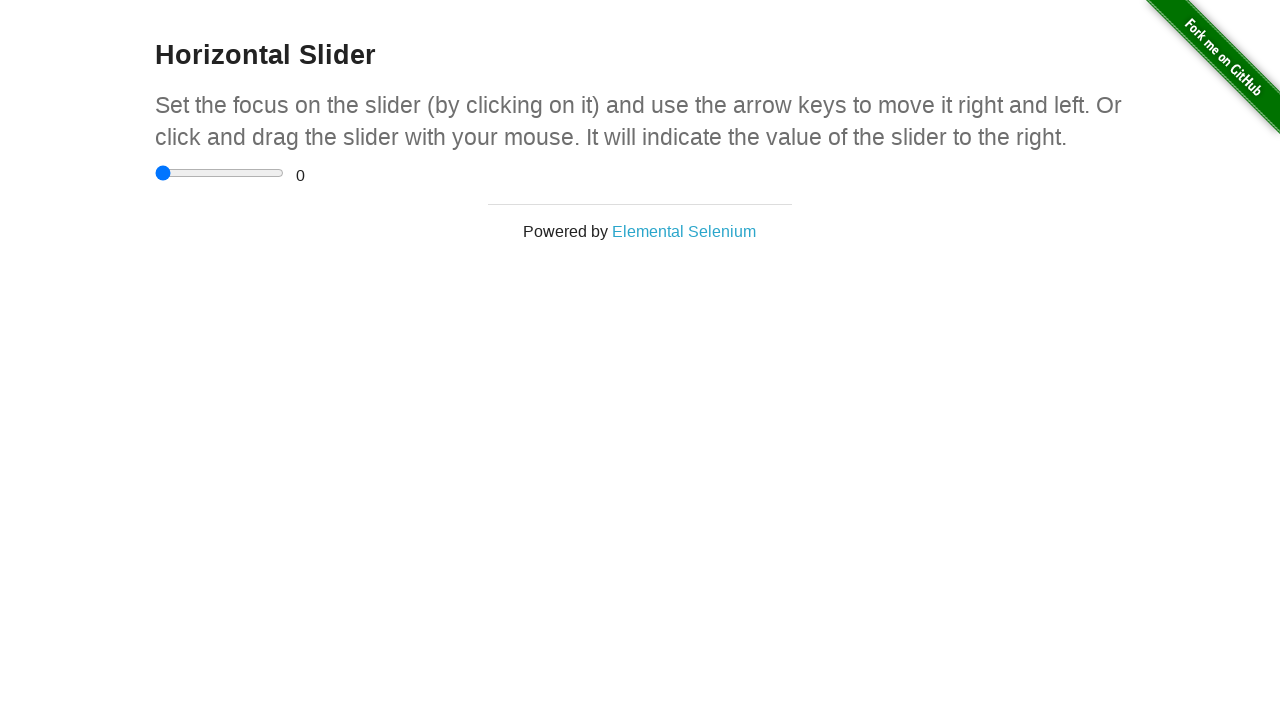

Located slider element
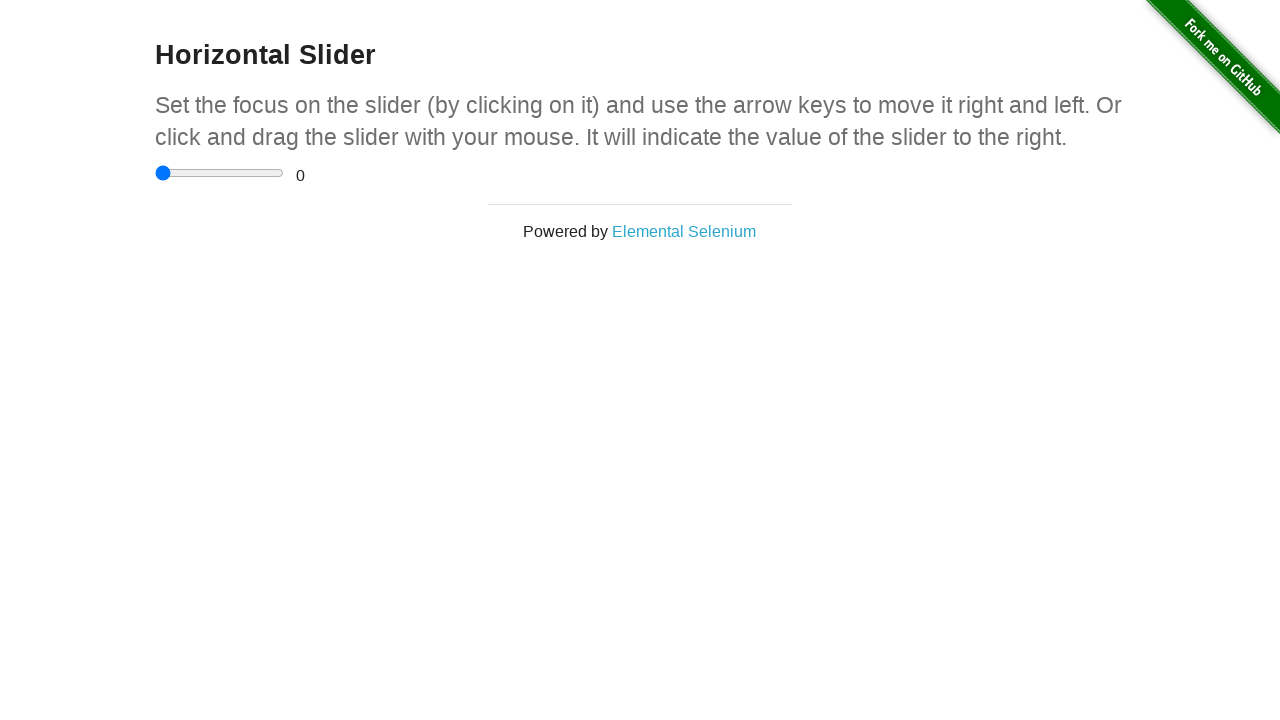

Moved mouse to center of slider at (220, 173)
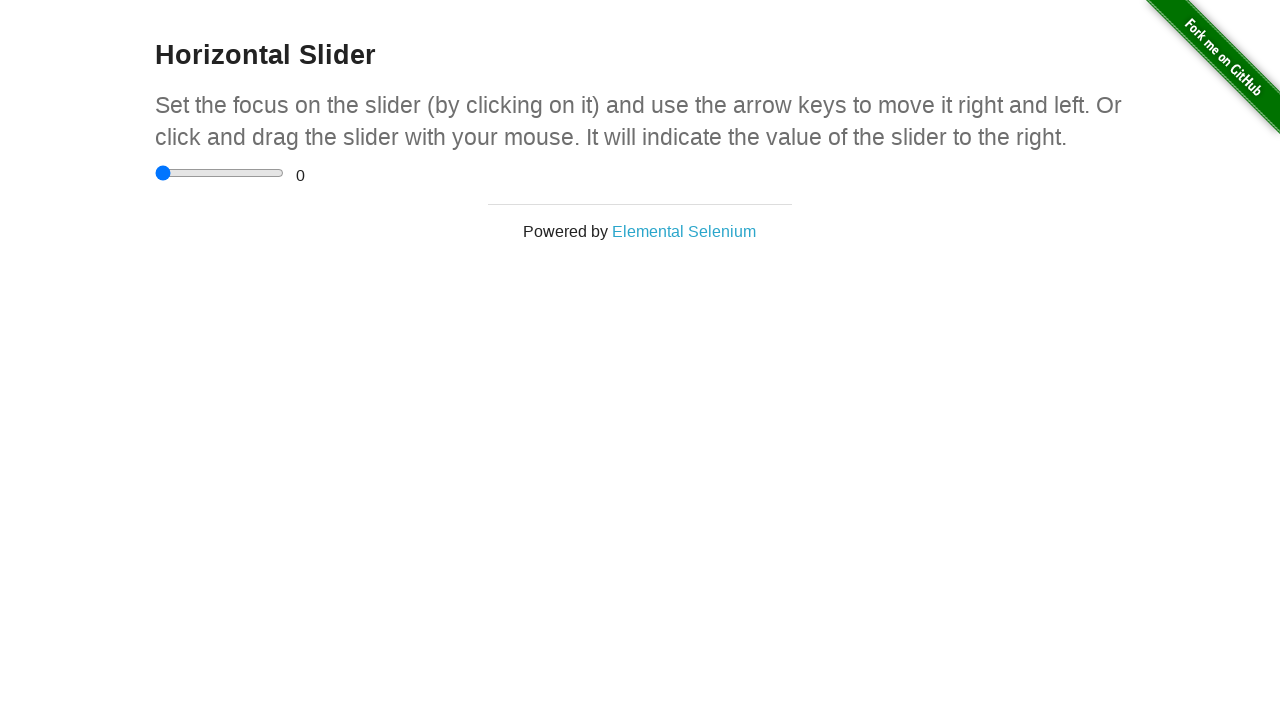

Pressed mouse button down on slider at (220, 173)
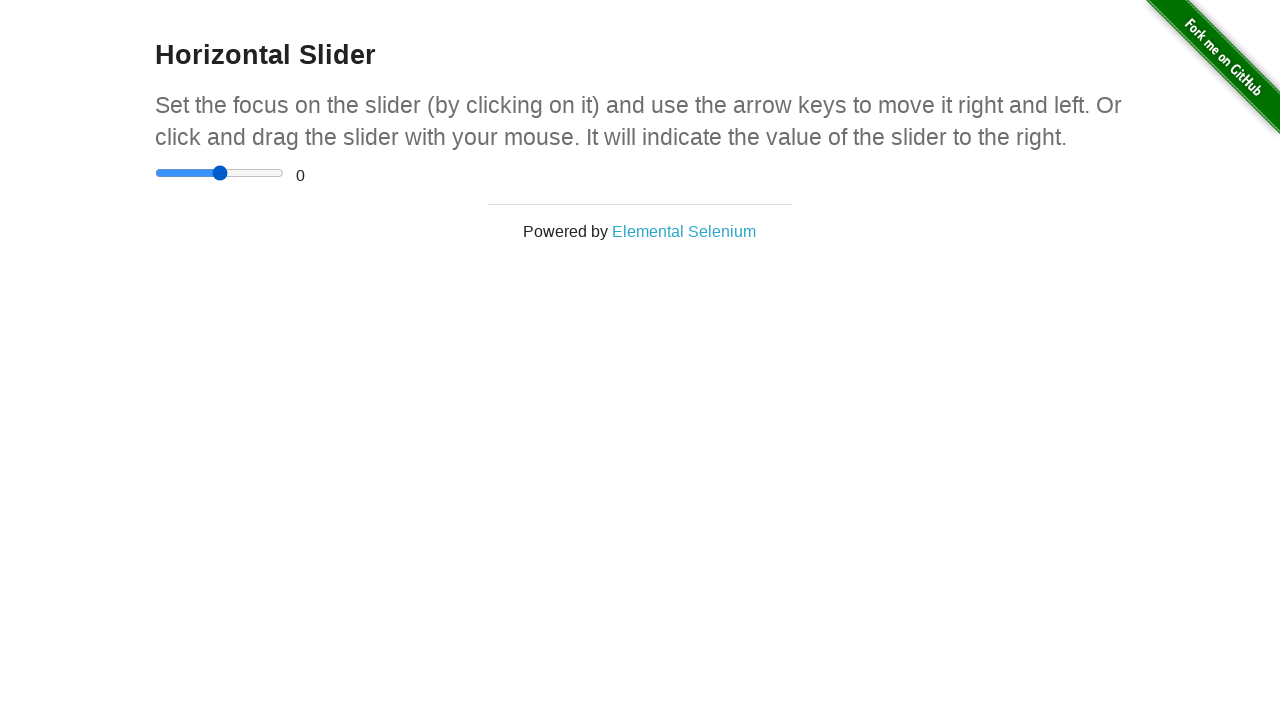

Dragged slider right by 40 pixels at (260, 173)
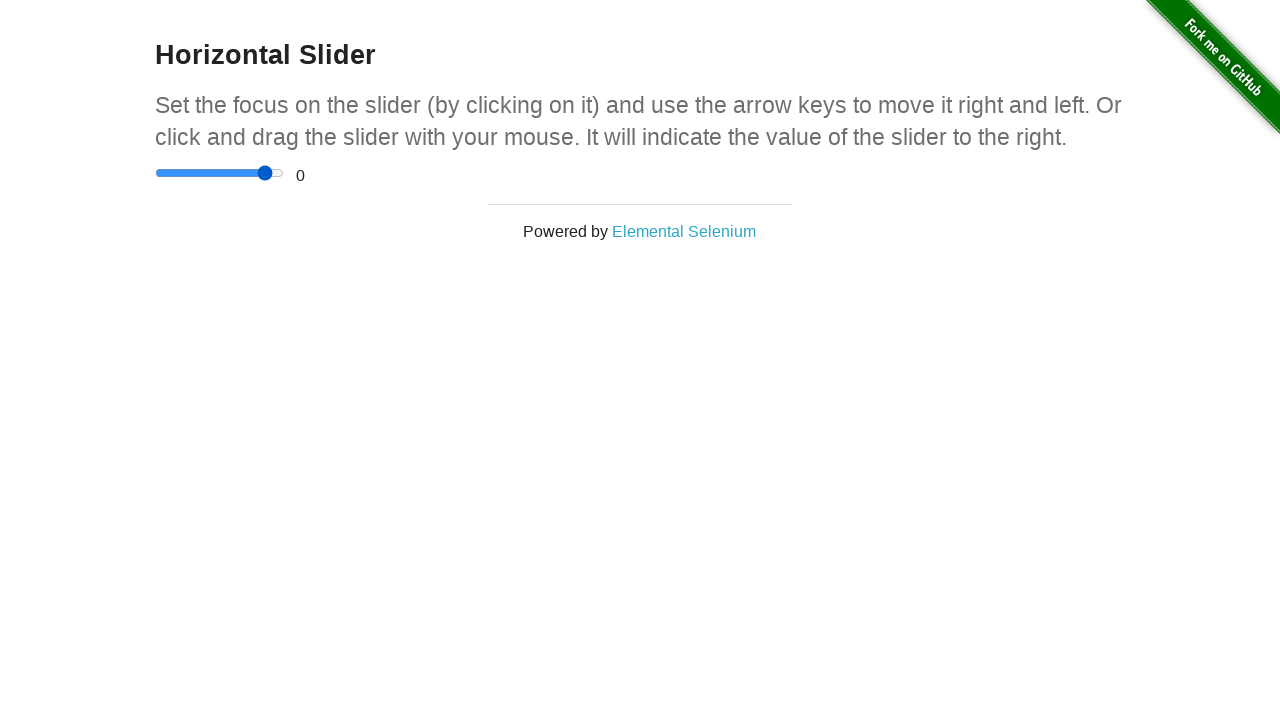

Released mouse button after dragging right at (260, 173)
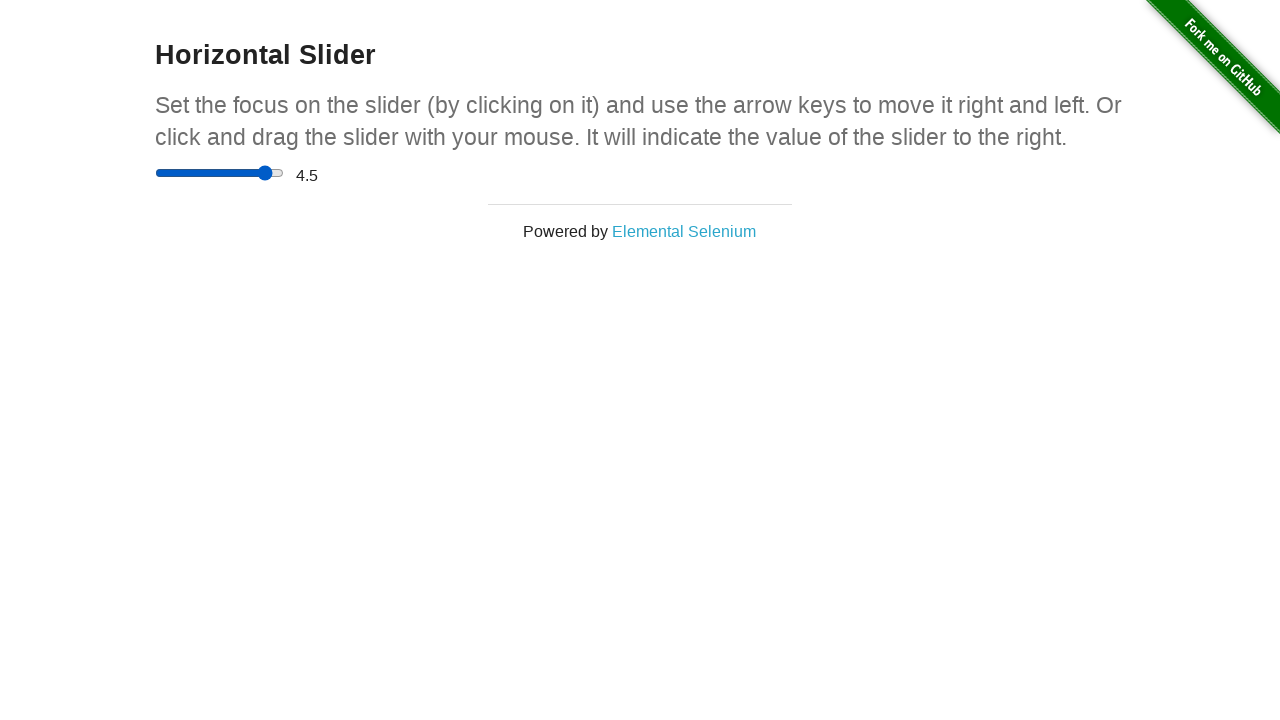

Moved mouse to center of slider for second drag operation at (220, 173)
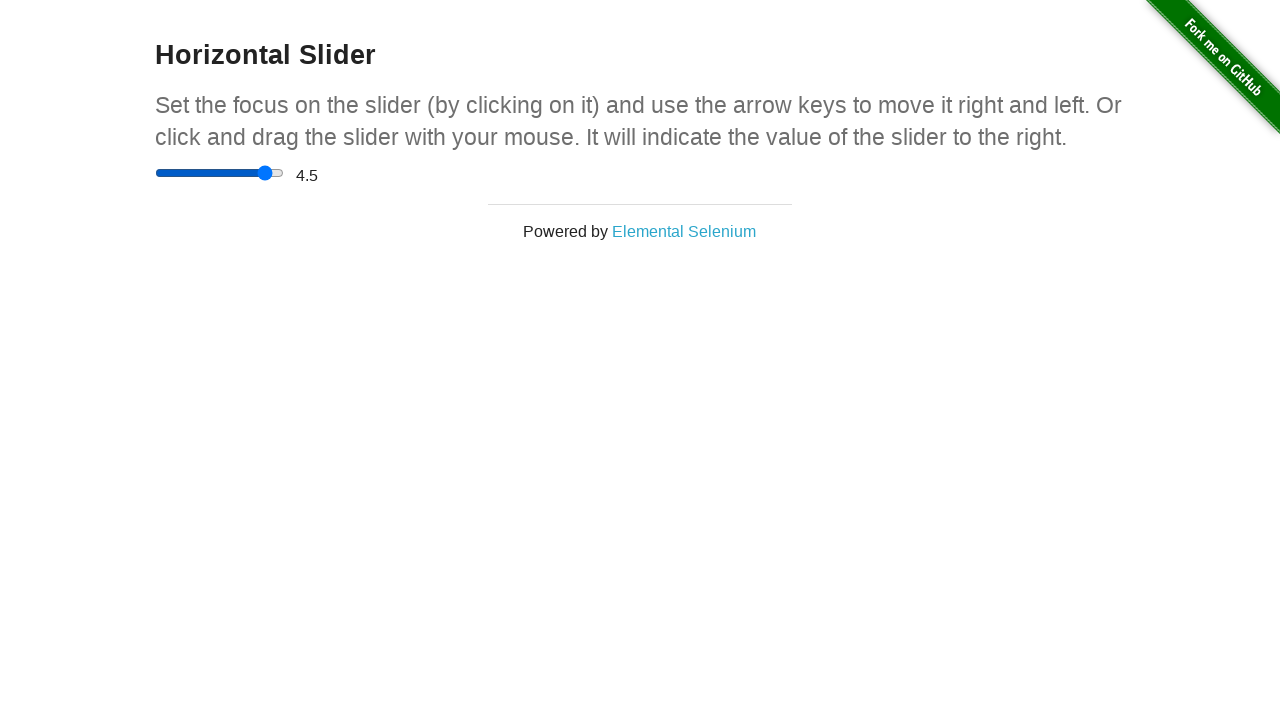

Pressed mouse button down on slider at (220, 173)
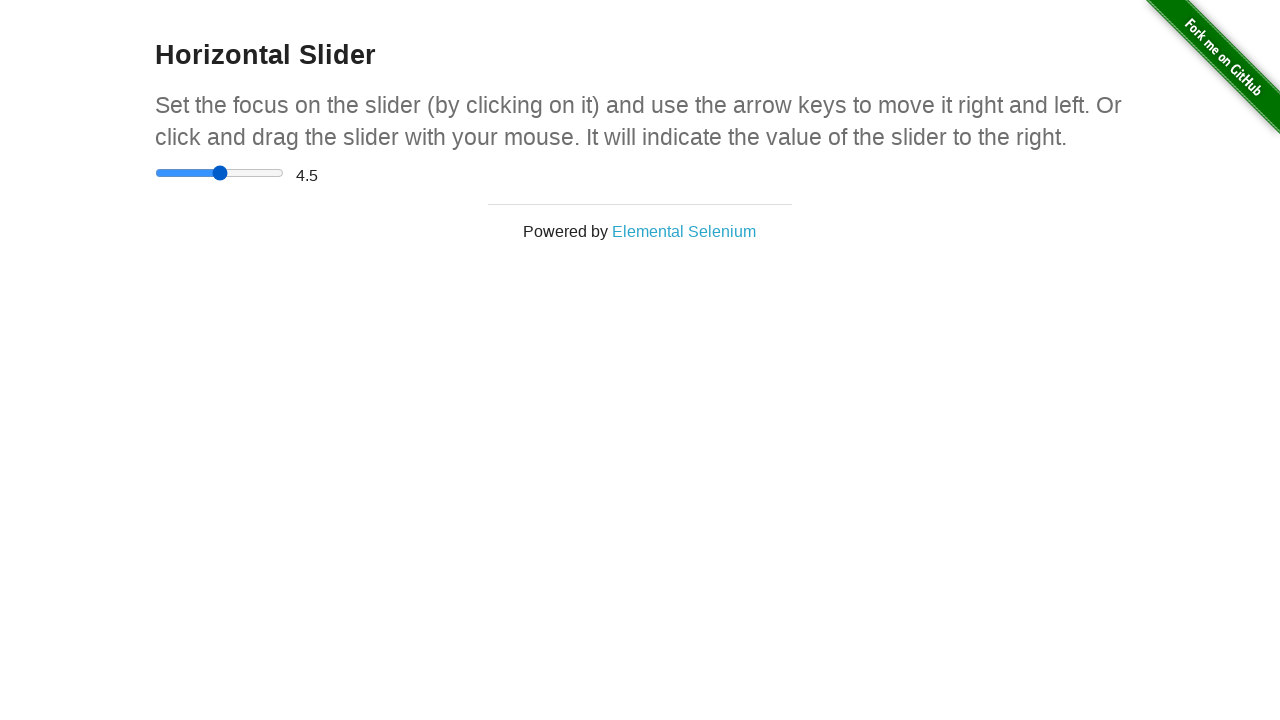

Dragged slider left by 20 pixels at (200, 173)
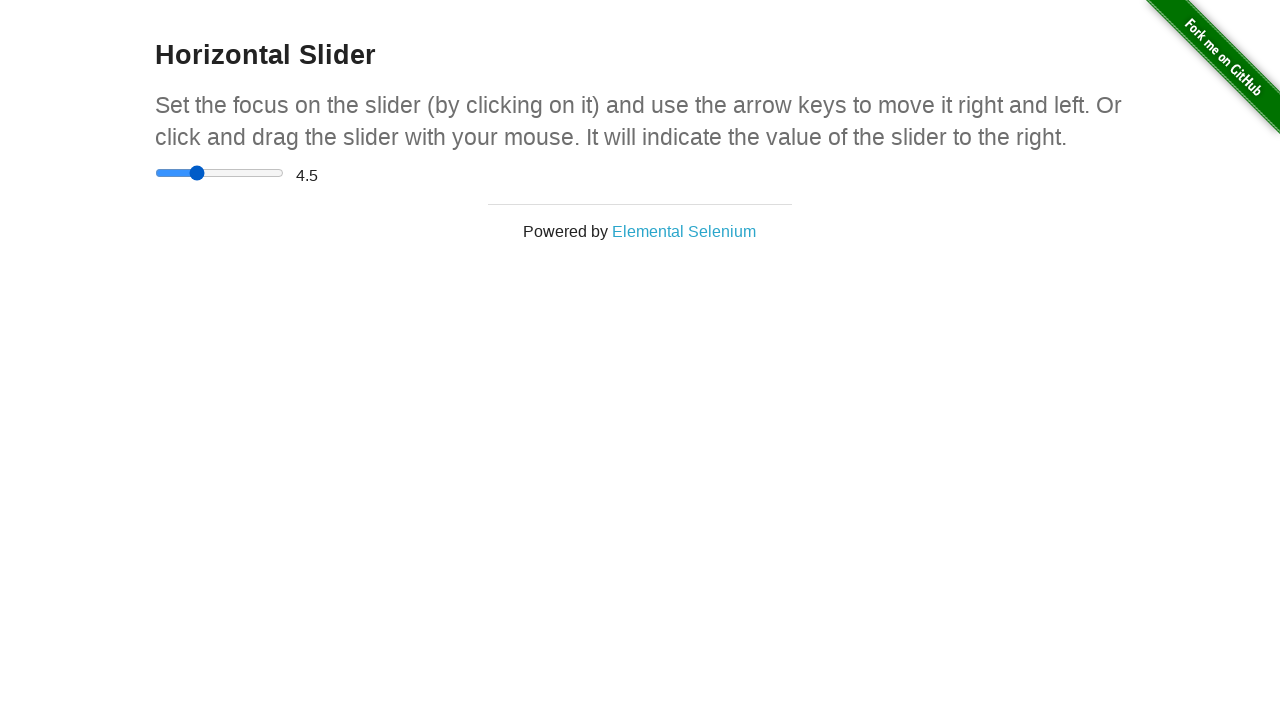

Released mouse button after dragging left at (200, 173)
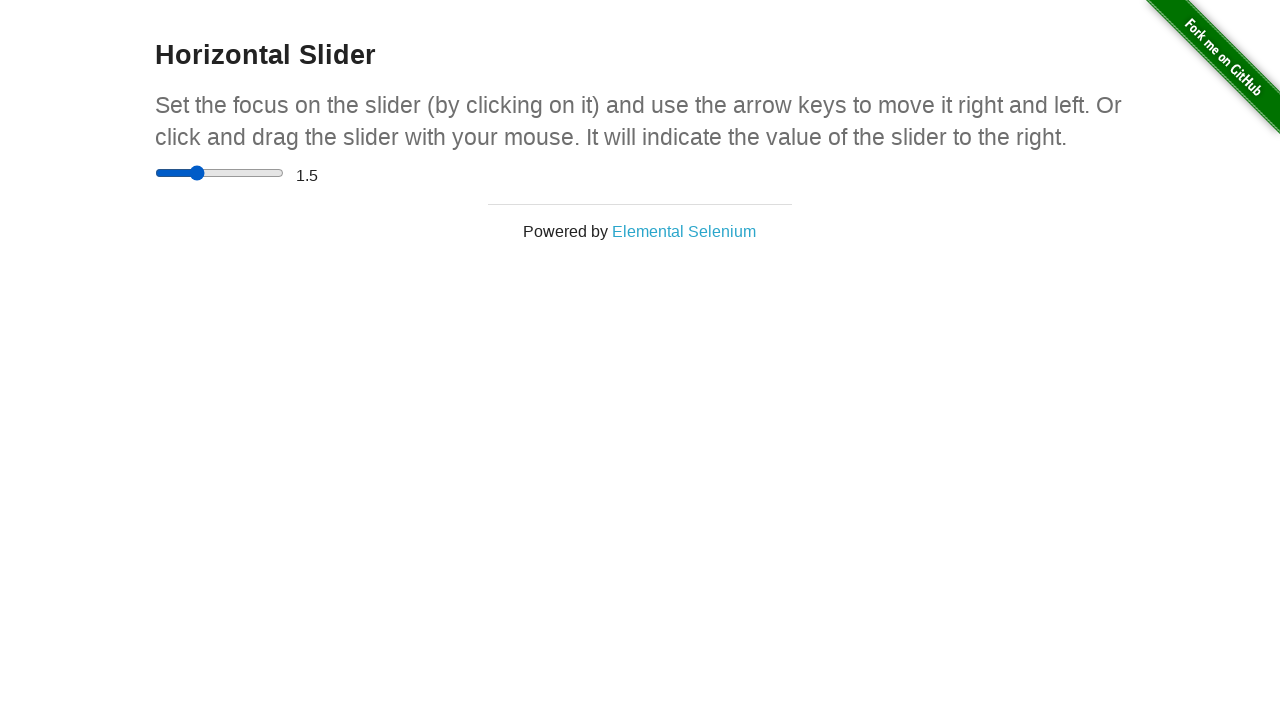

Clicked on slider to focus it at (220, 173) on input[type='range']
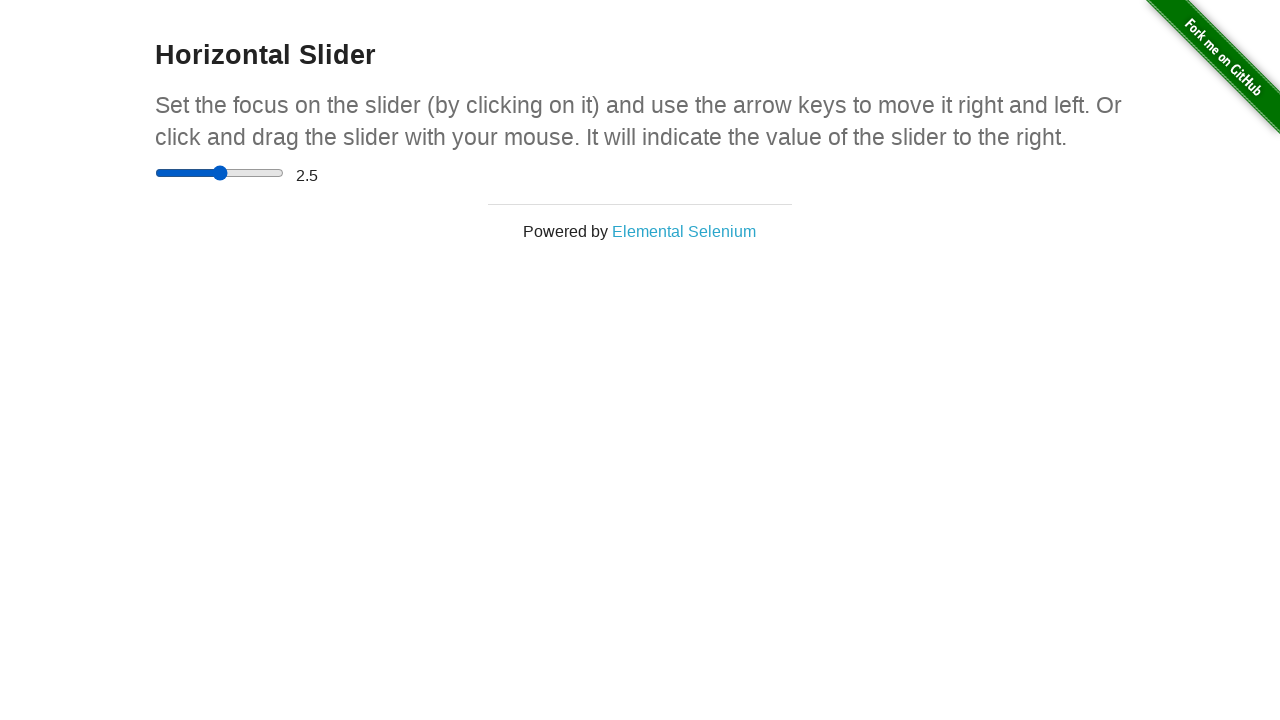

Pressed ArrowRight key (1 of 4)
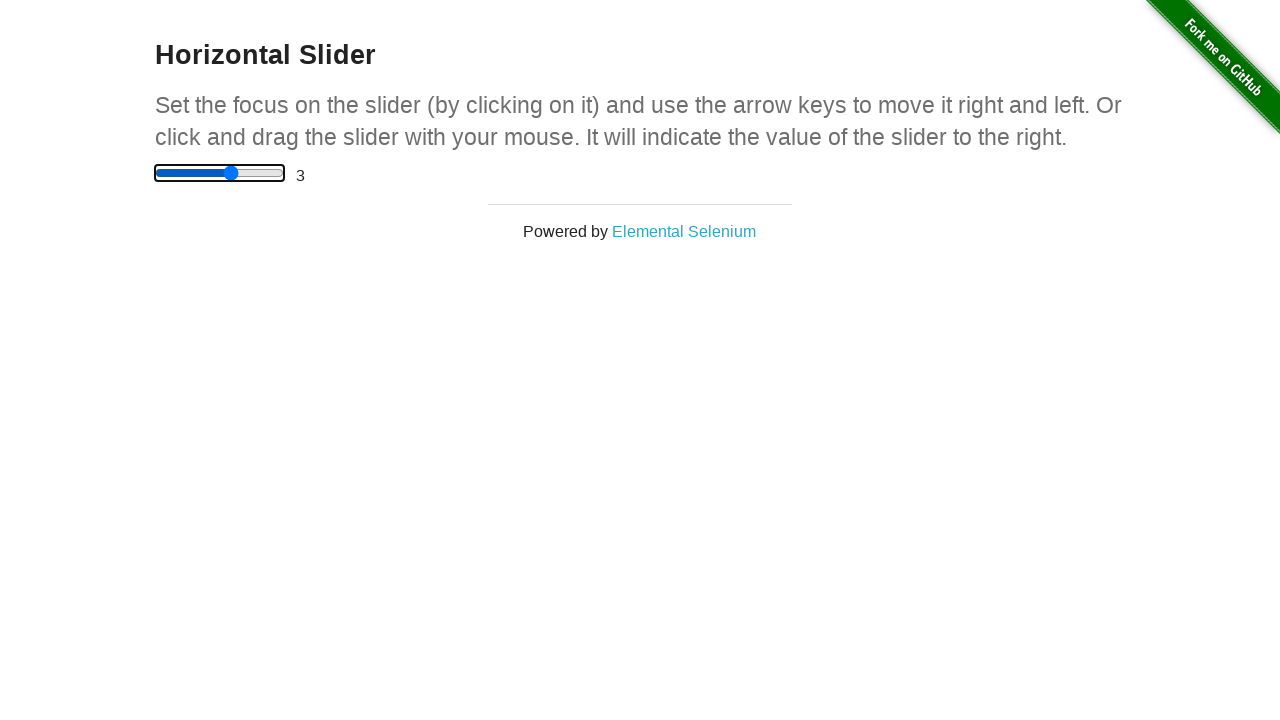

Pressed ArrowRight key (2 of 4)
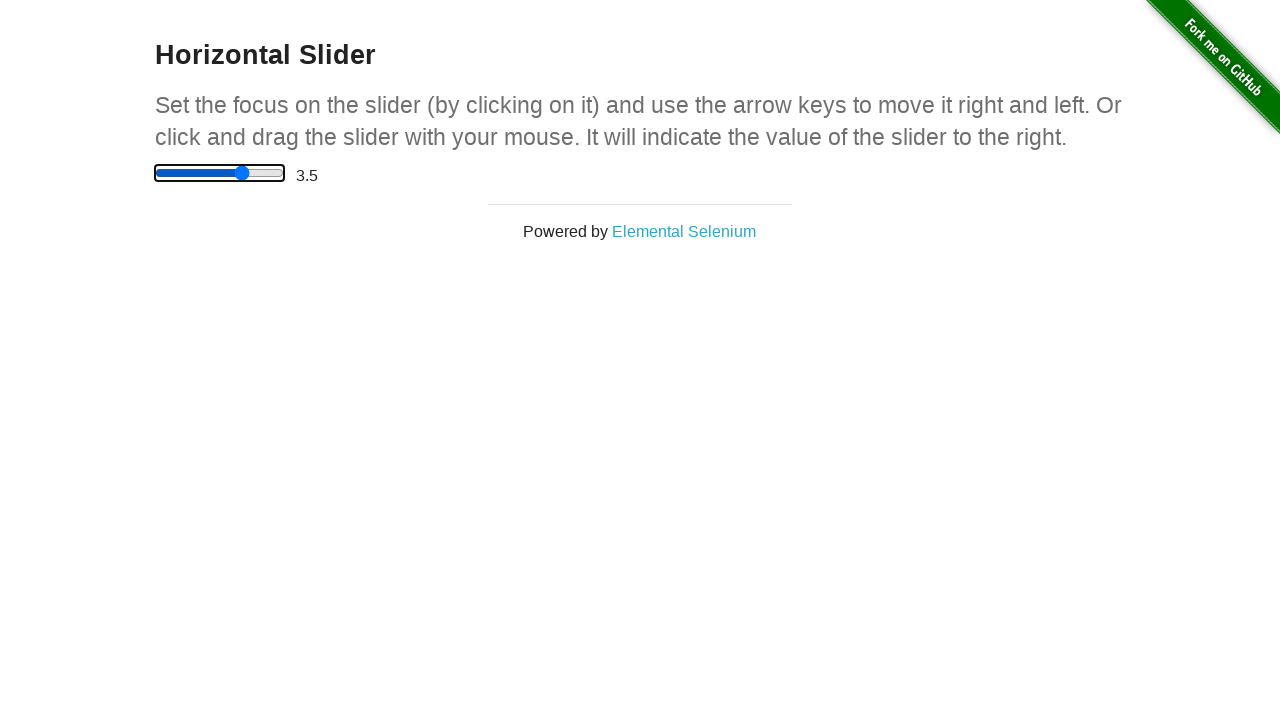

Pressed ArrowRight key (3 of 4)
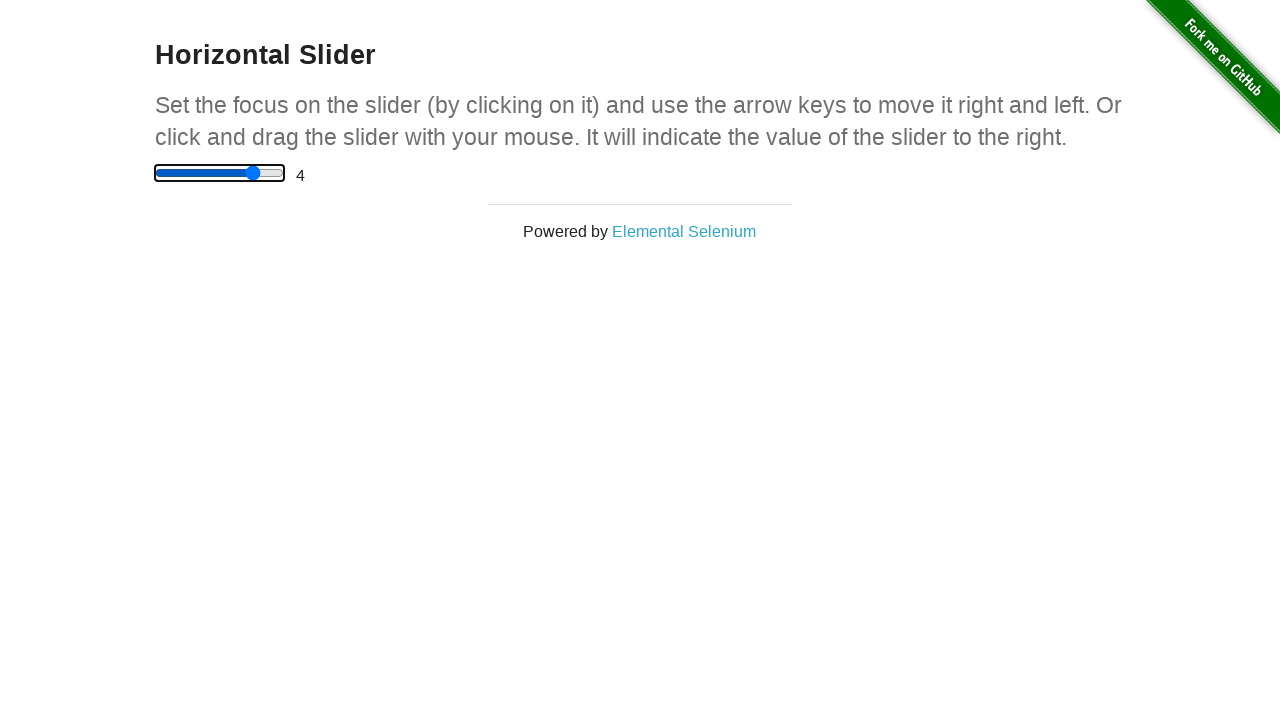

Pressed ArrowRight key (4 of 4)
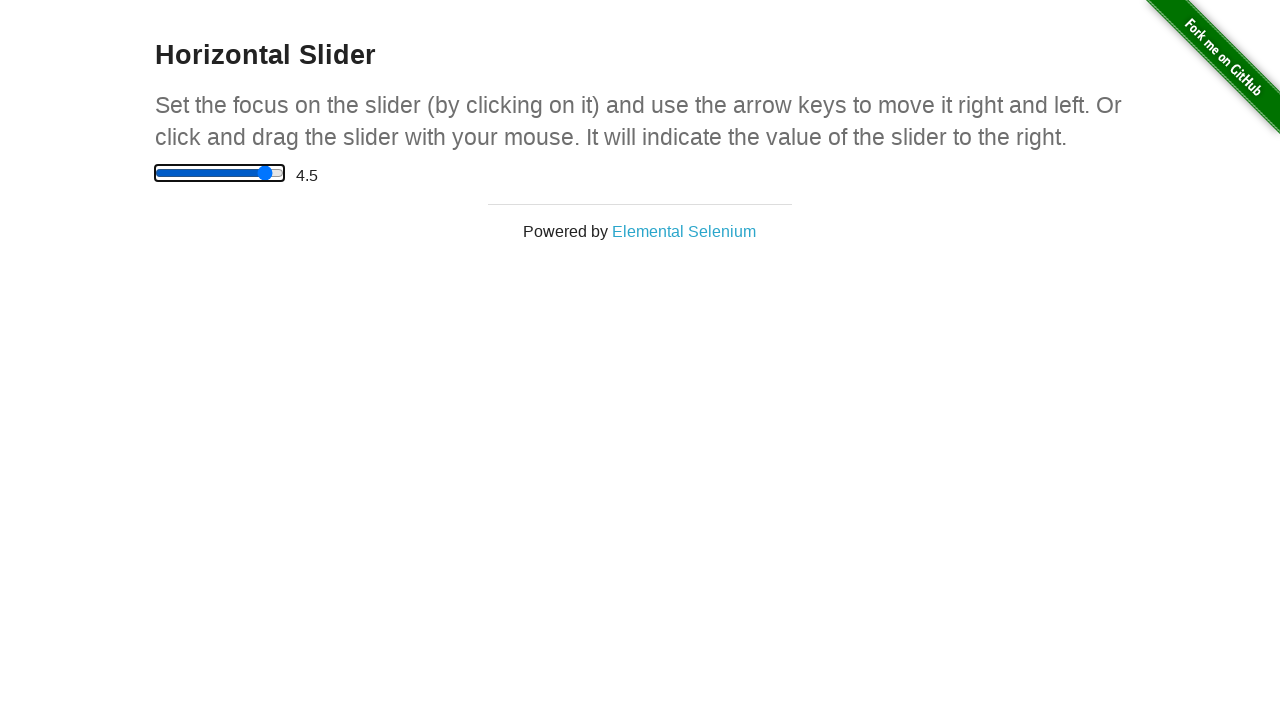

Pressed ArrowLeft key (1 of 4)
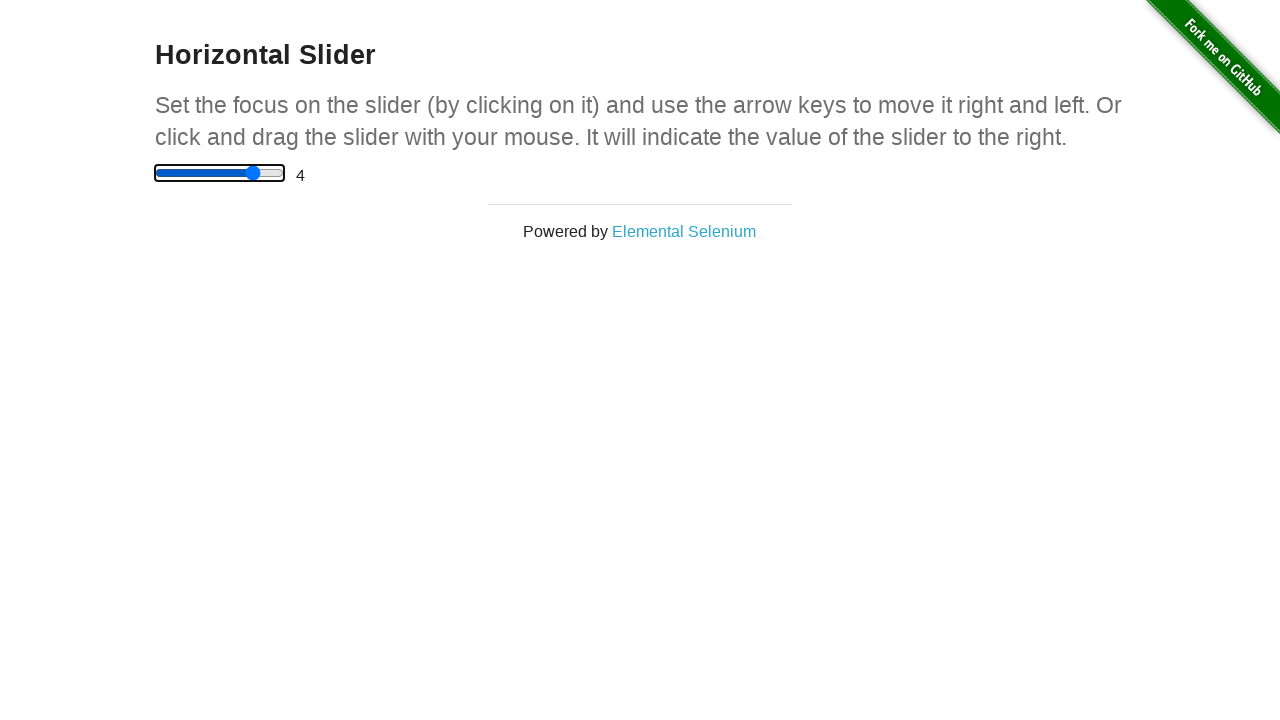

Pressed ArrowLeft key (2 of 4)
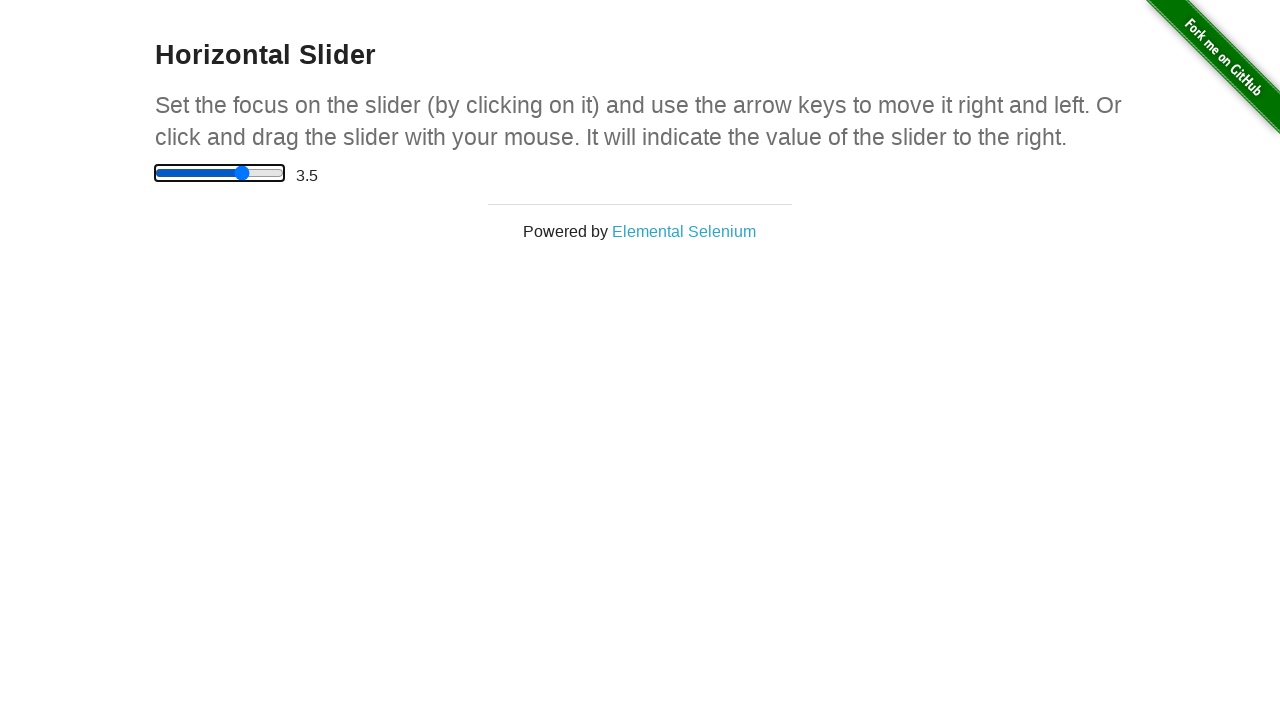

Pressed ArrowLeft key (3 of 4)
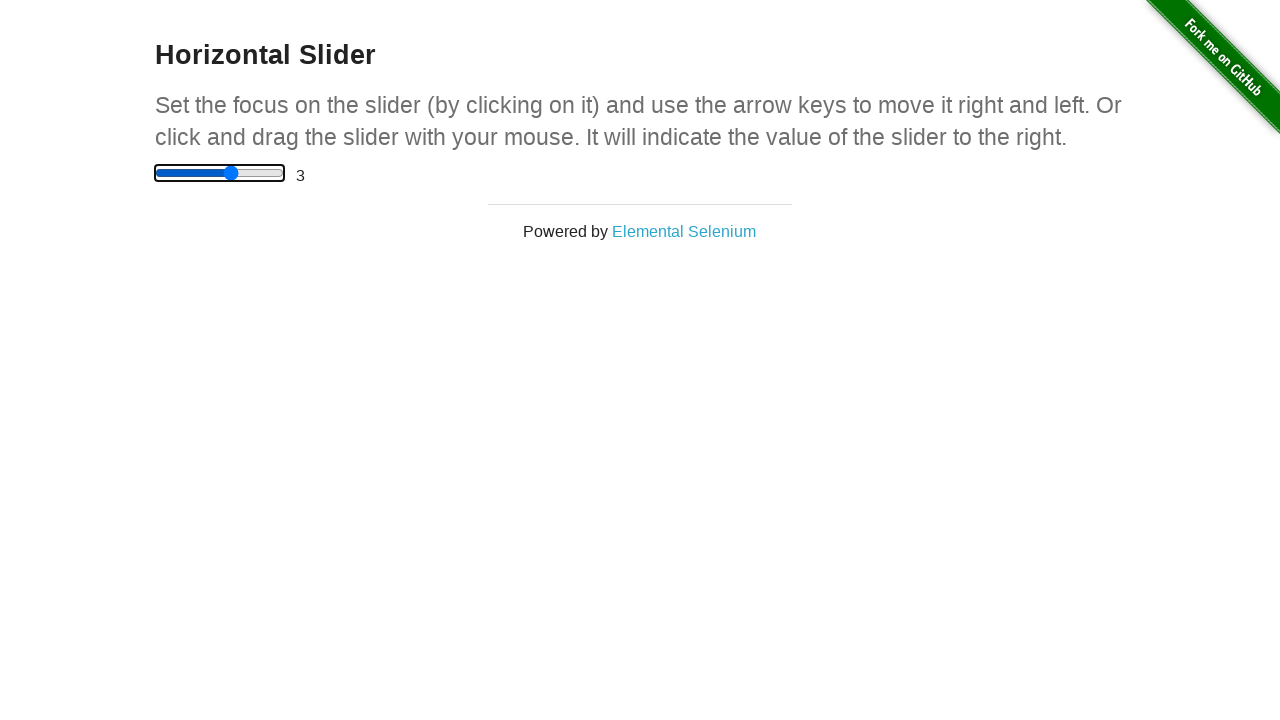

Pressed ArrowLeft key (4 of 4)
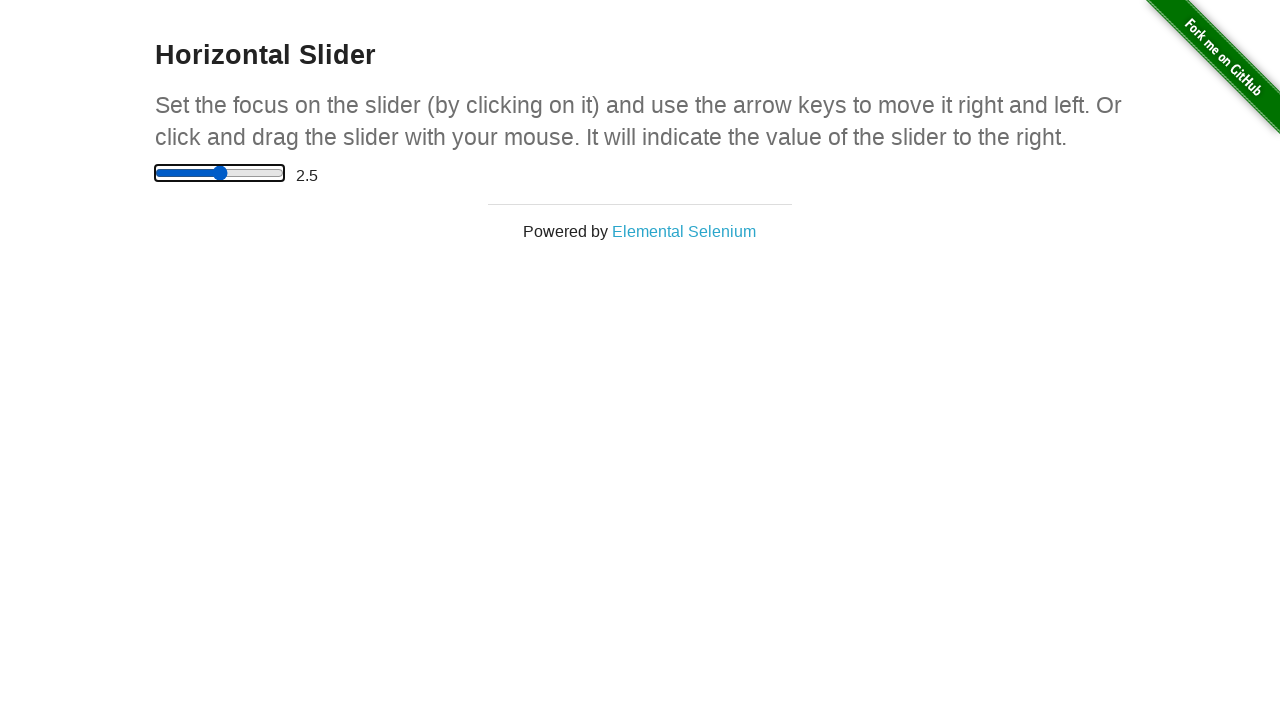

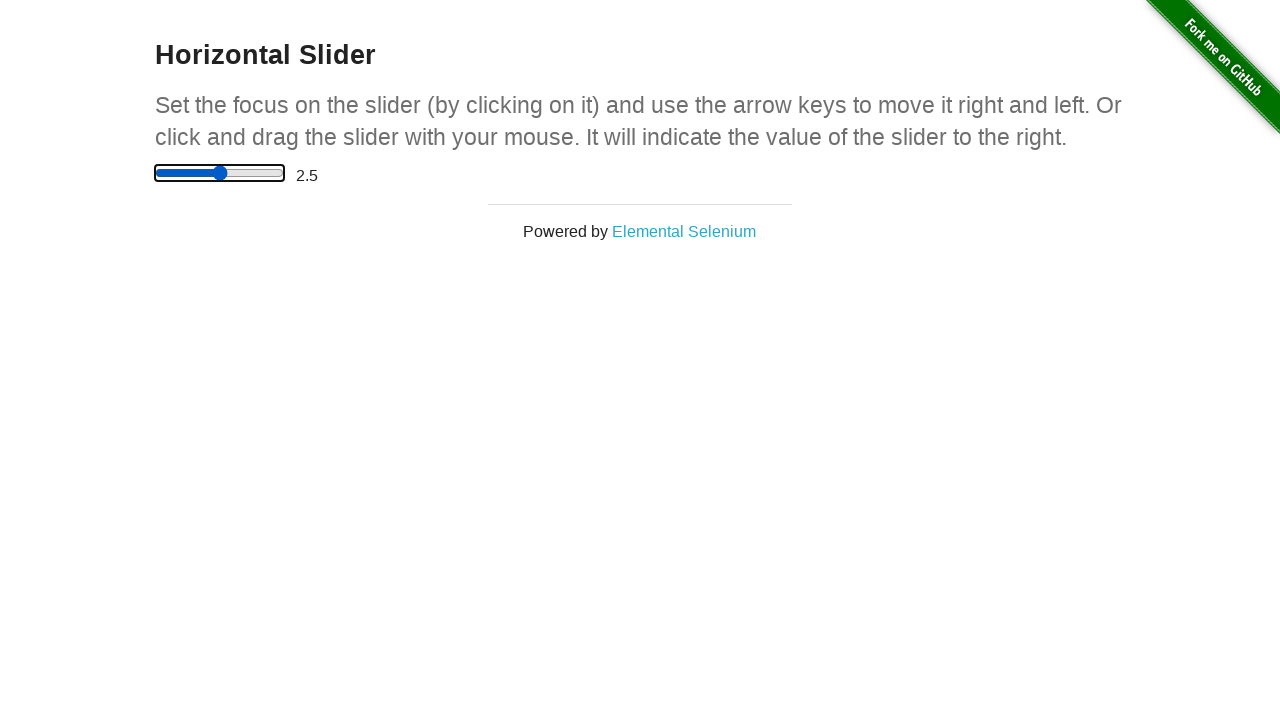